Tests prompt alert functionality by clicking a button, entering text in the prompt dialog, and verifying the result message

Starting URL: https://demoqa.com/alerts

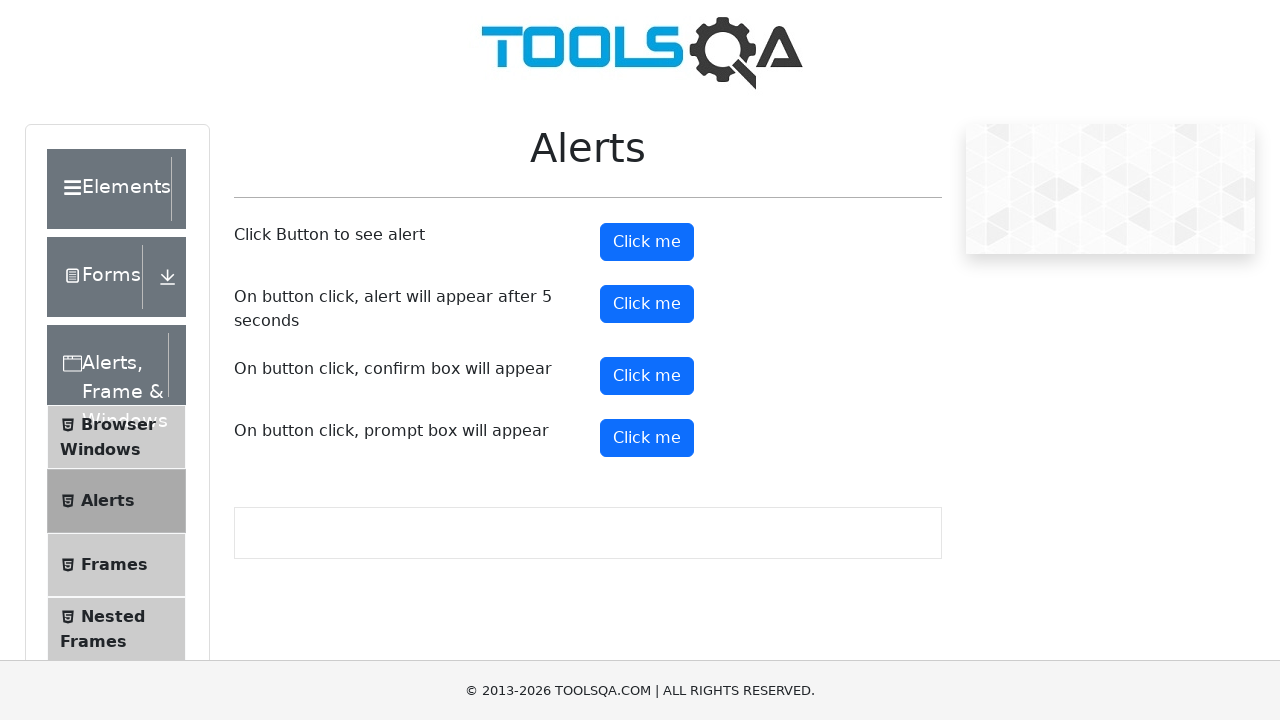

Set up dialog handler to accept prompt with text 'Selenium test'
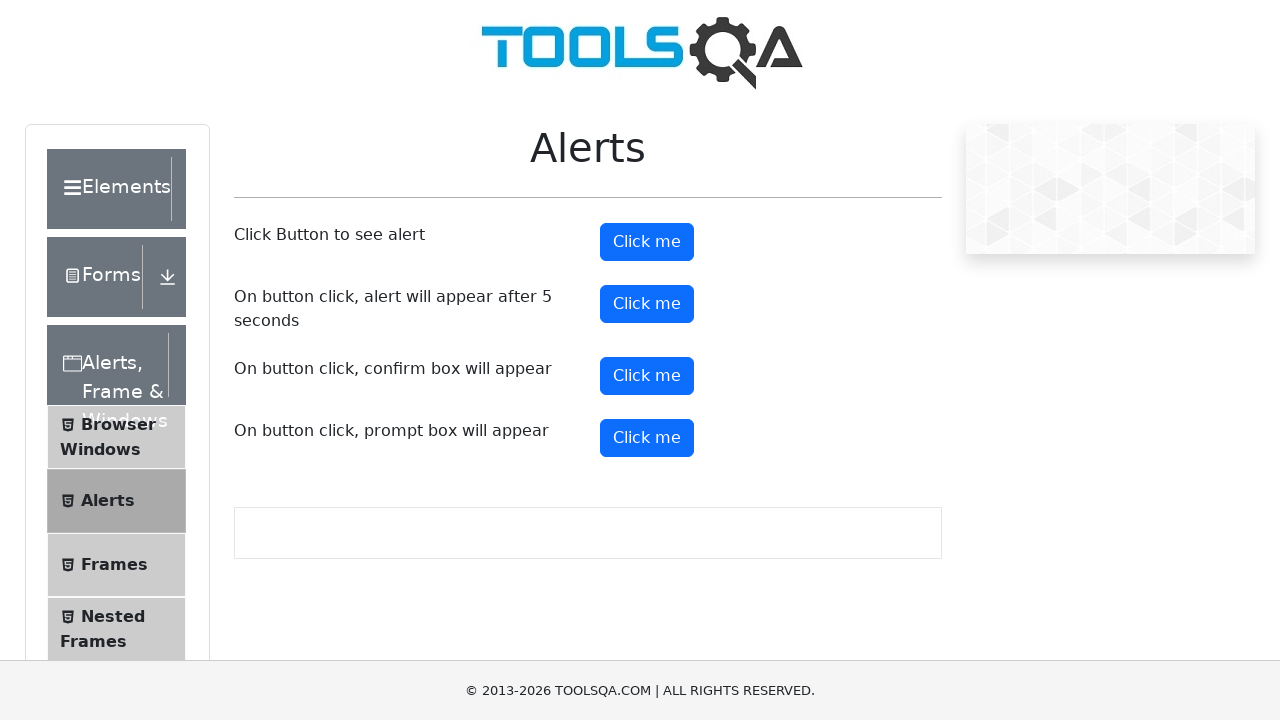

Scrolled prompt button into view
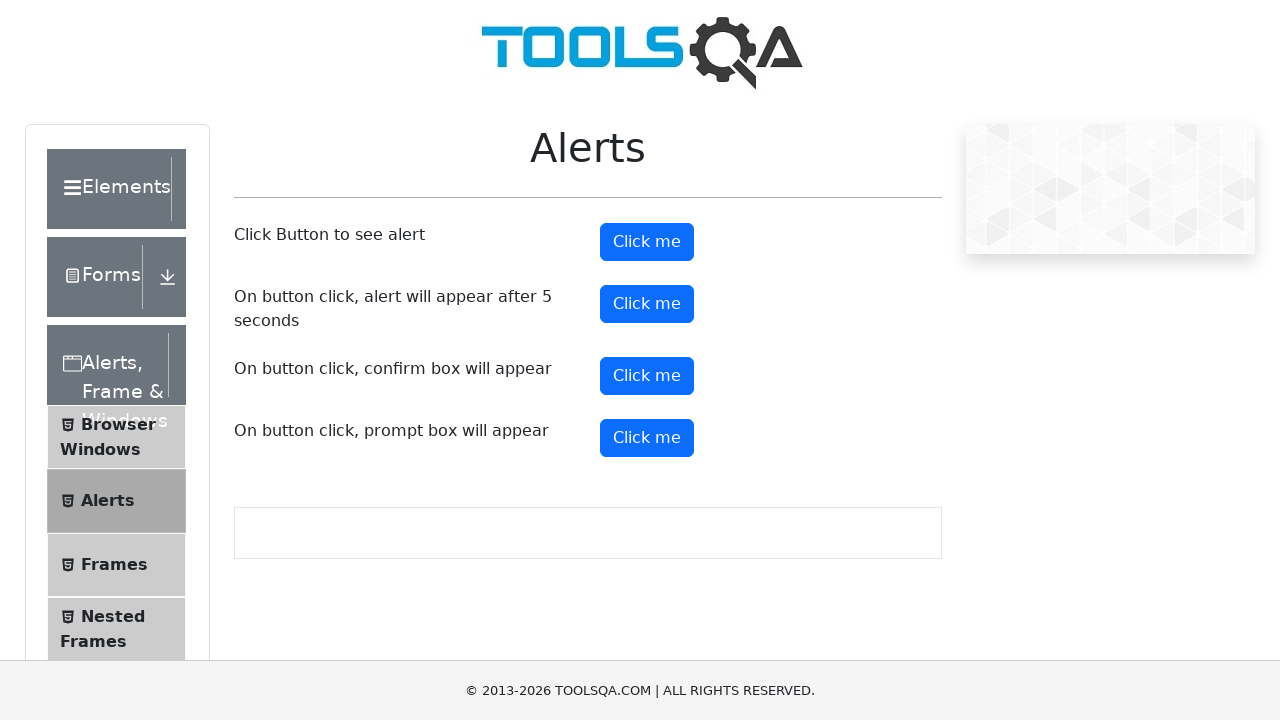

Clicked the prompt button to trigger alert dialog at (647, 438) on #promtButton
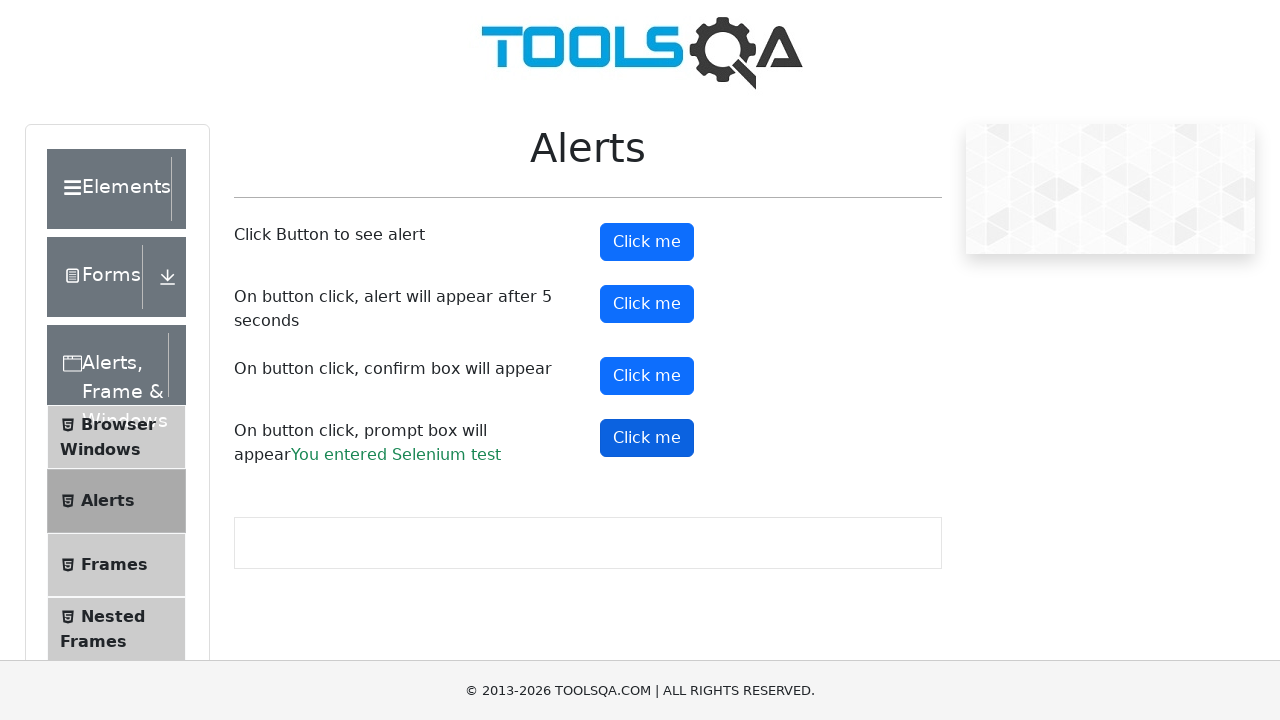

Prompt result message appeared on page
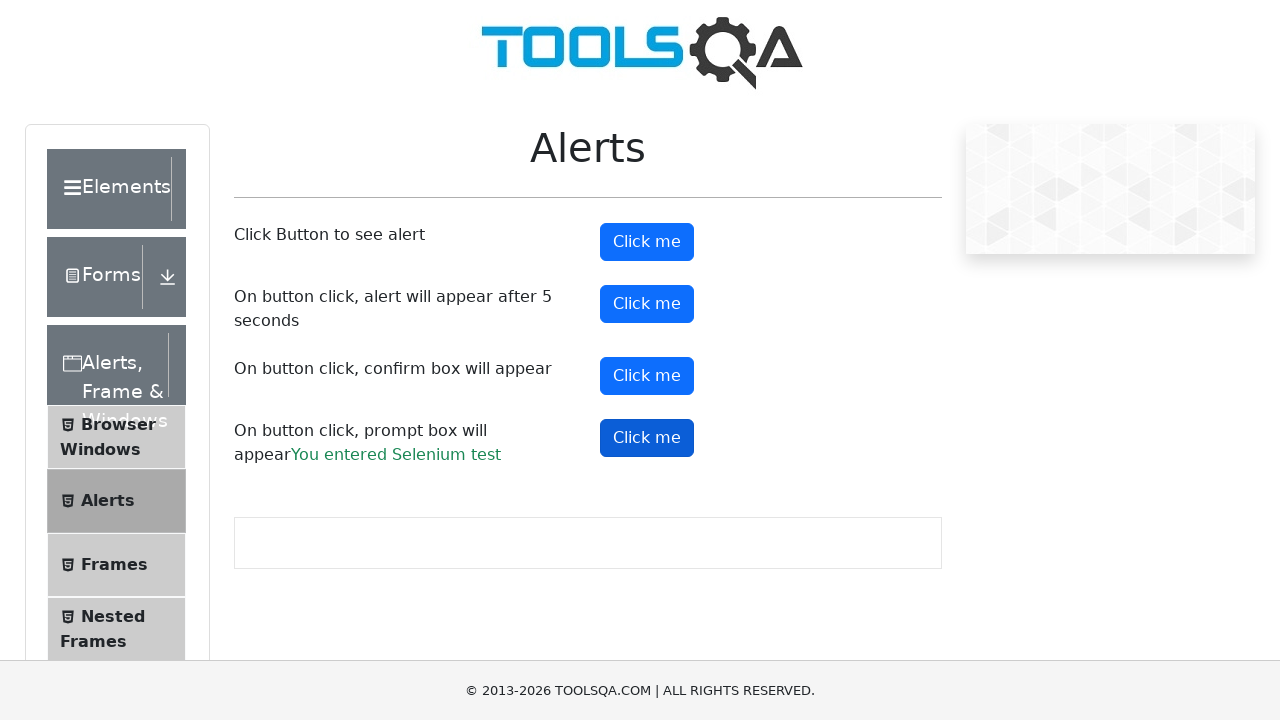

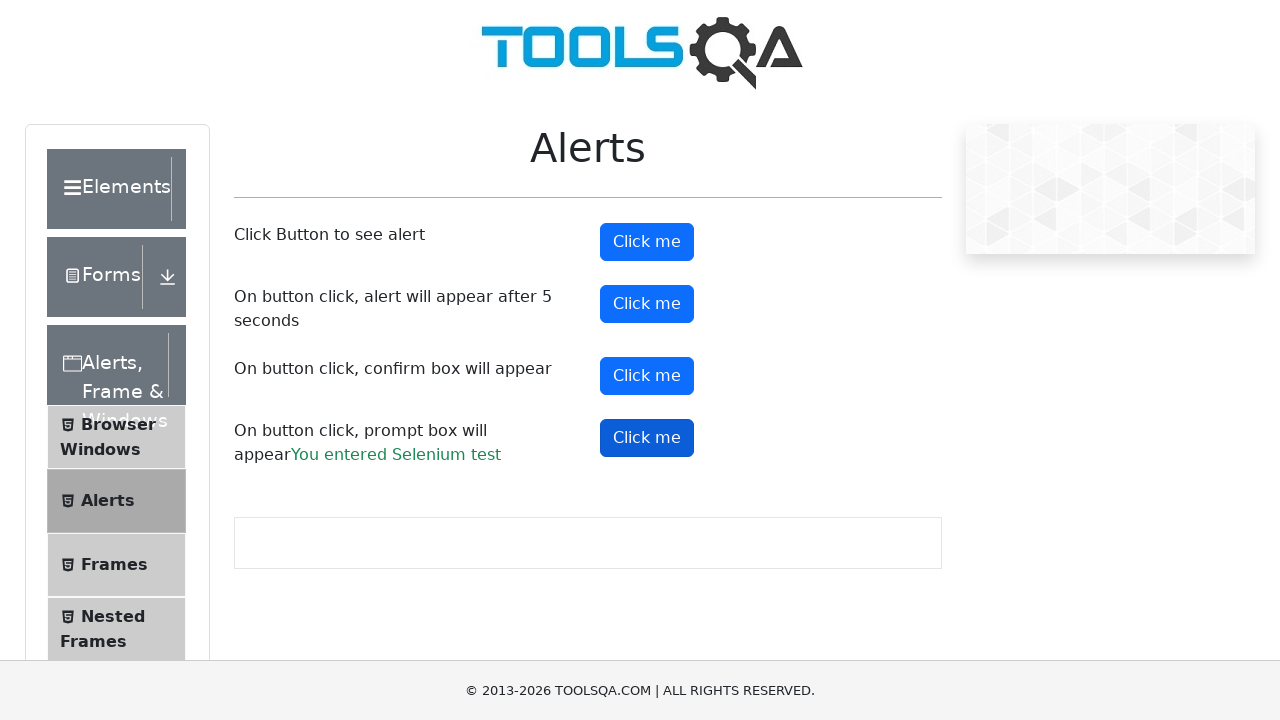